Opens the ImpactGuru crowdfunding website and verifies the page loads by checking the title is present

Starting URL: https://www.impactguru.com

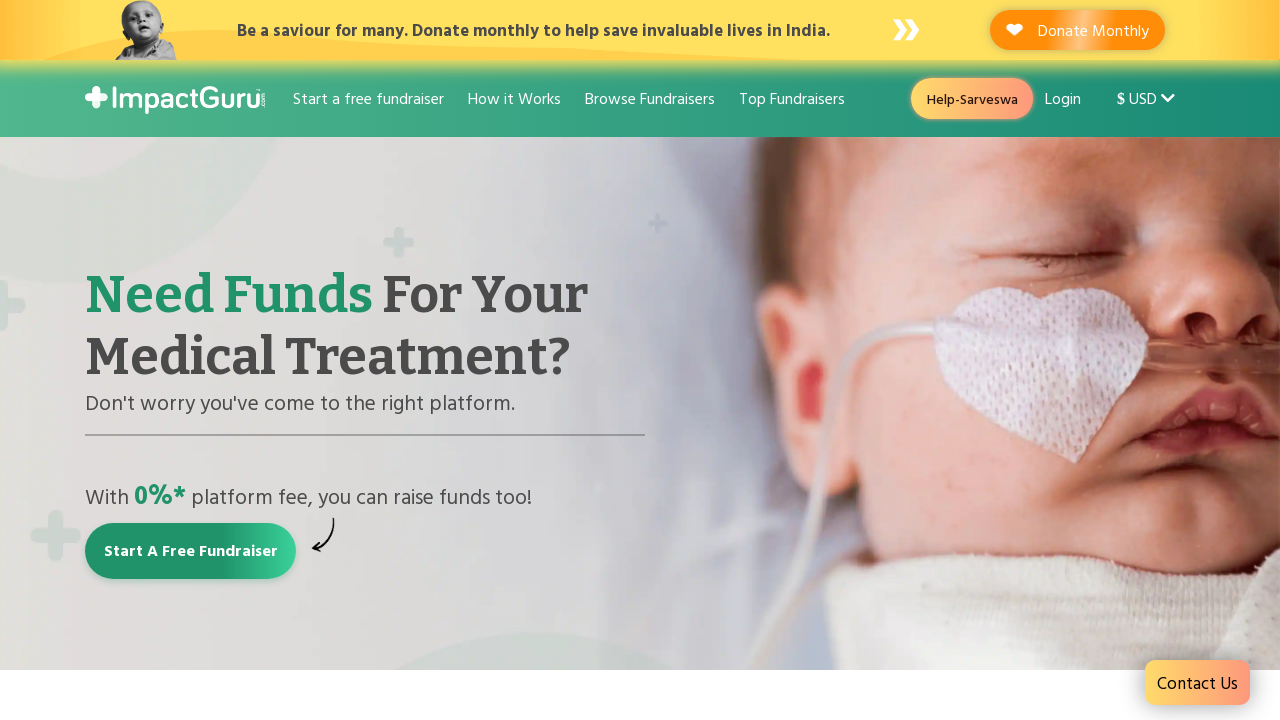

Navigated to ImpactGuru crowdfunding website
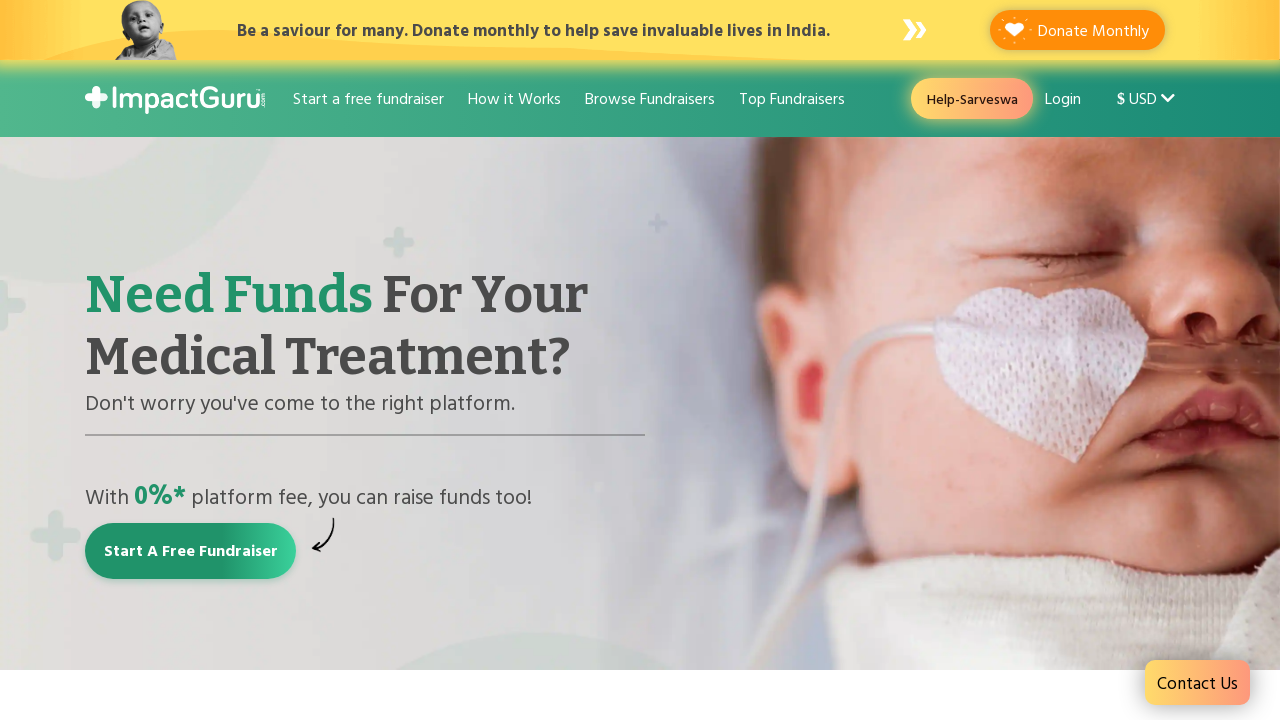

Page loaded - DOM content ready
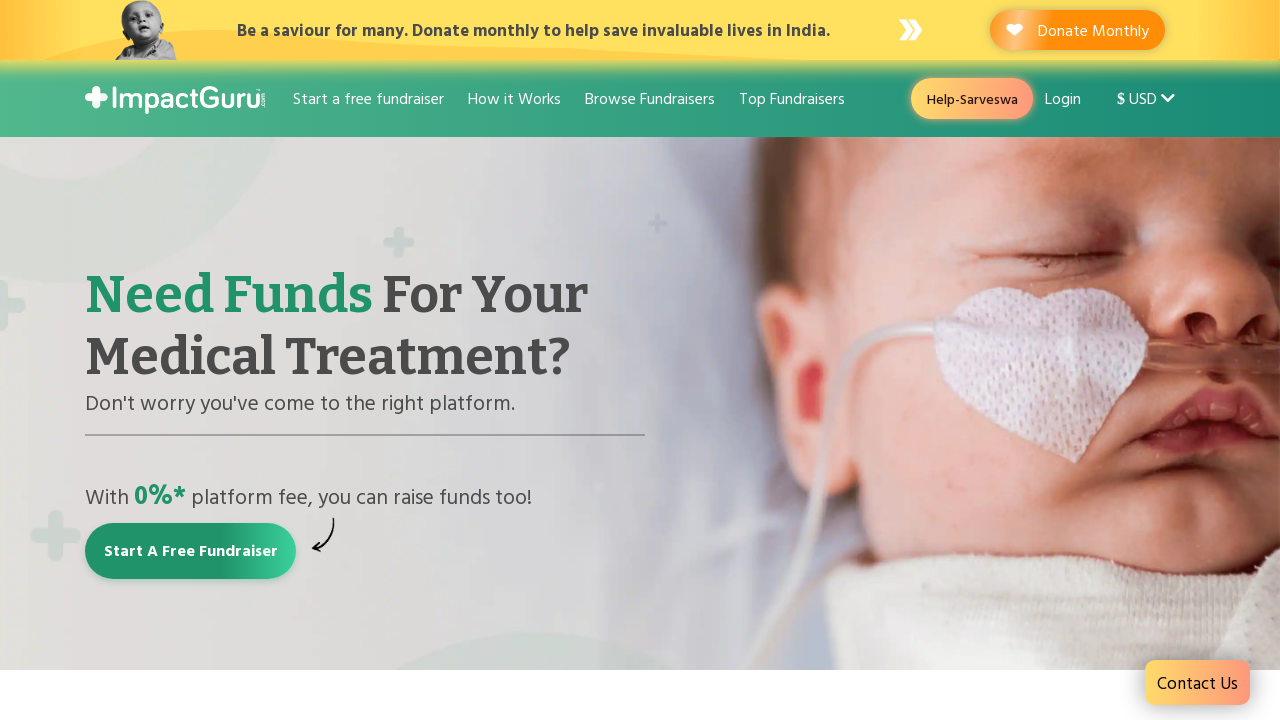

Retrieved page title: Raise money online for medical treatment: Crowdfunding India
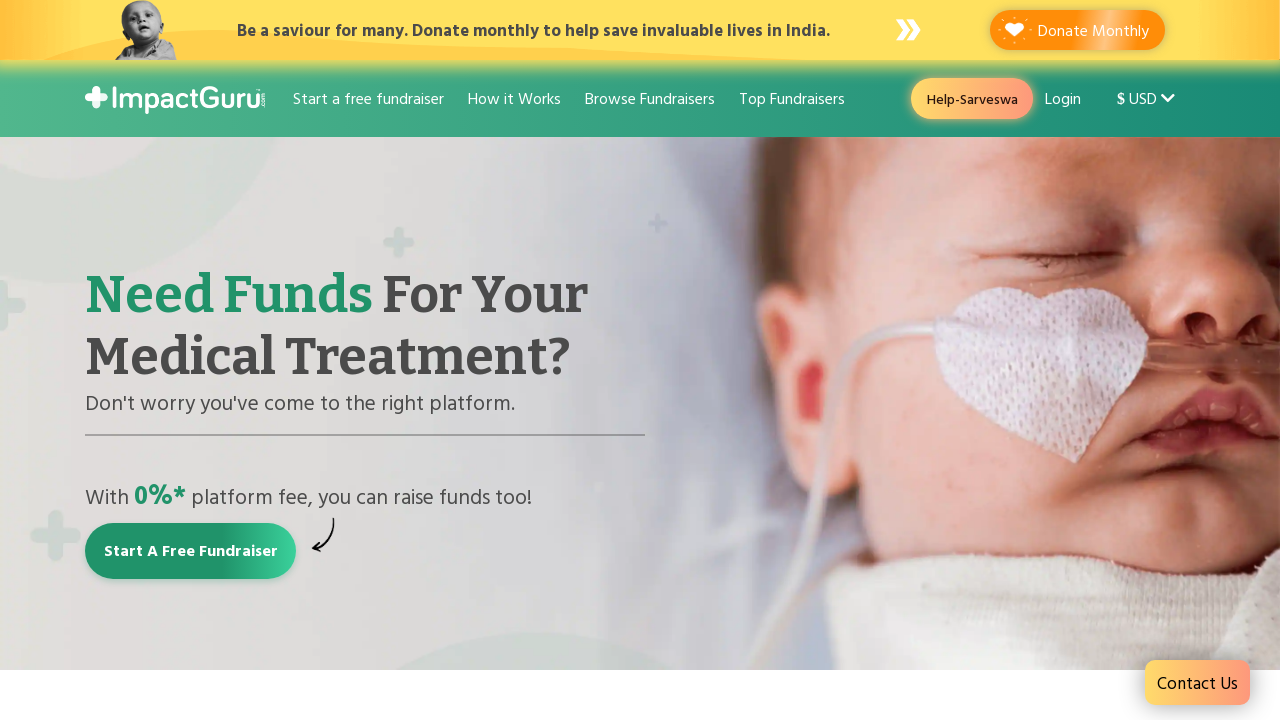

Verified page title is present and not empty
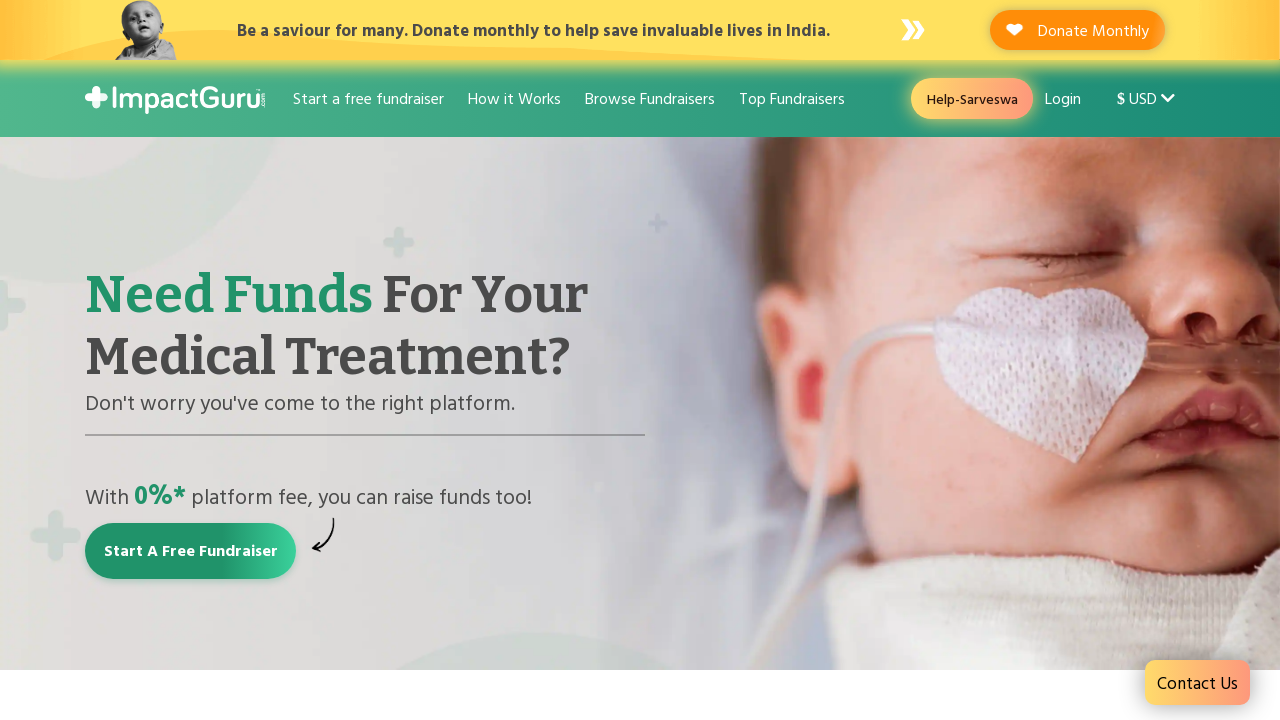

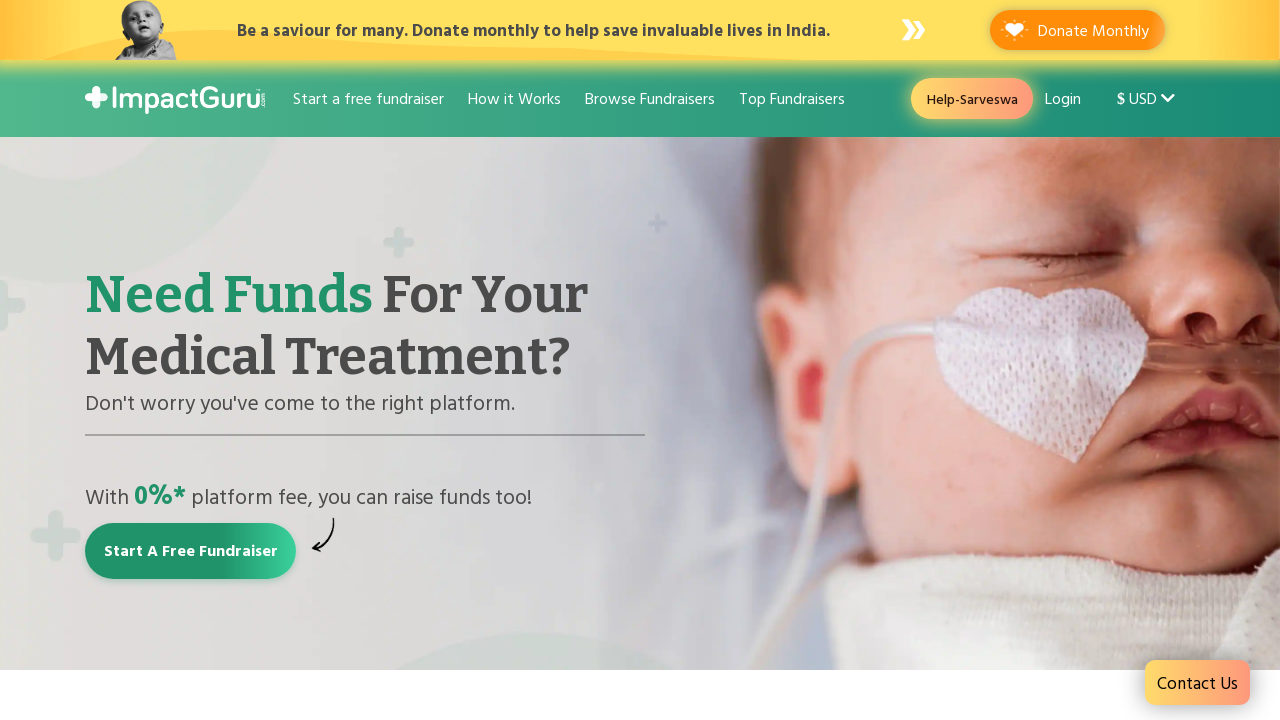